Tests opening a popup window by clicking a link on a test page and handling multiple browser windows

Starting URL: http://omayo.blogspot.com/

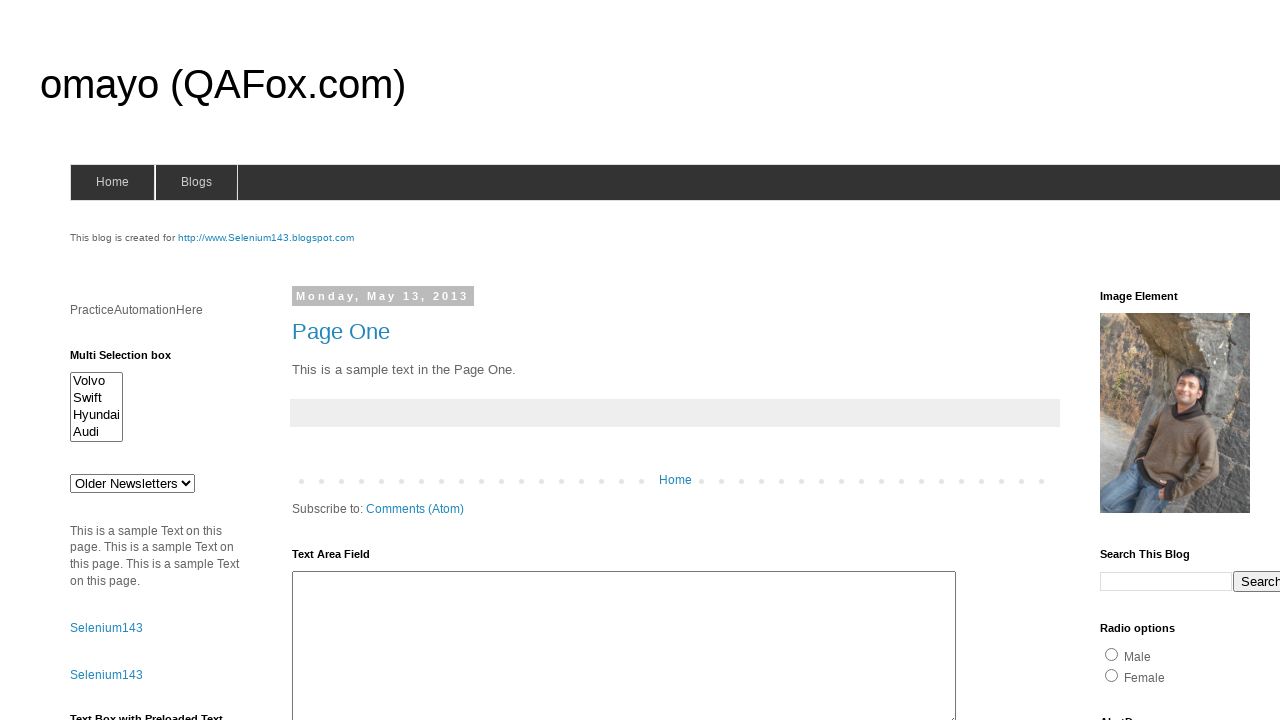

Clicked 'Open a popup window' link at (132, 360) on xpath=//a[text()='Open a popup window']
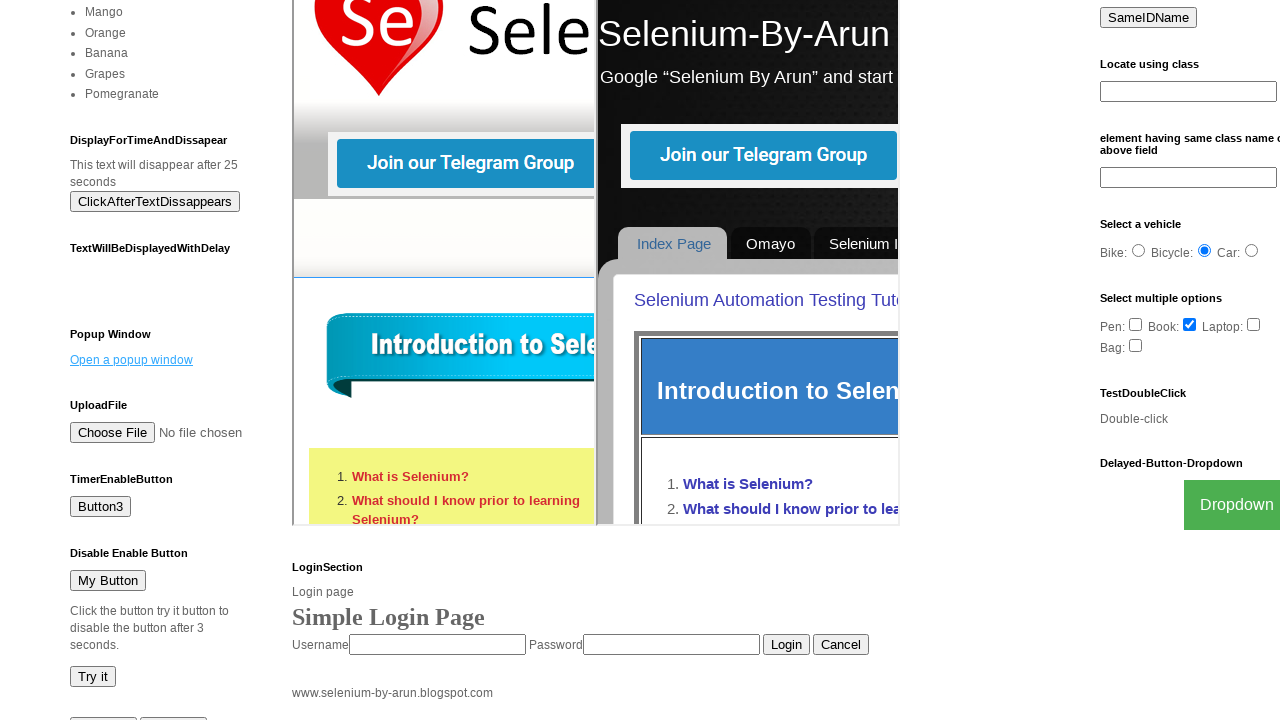

Waited 1000ms for popup window to open
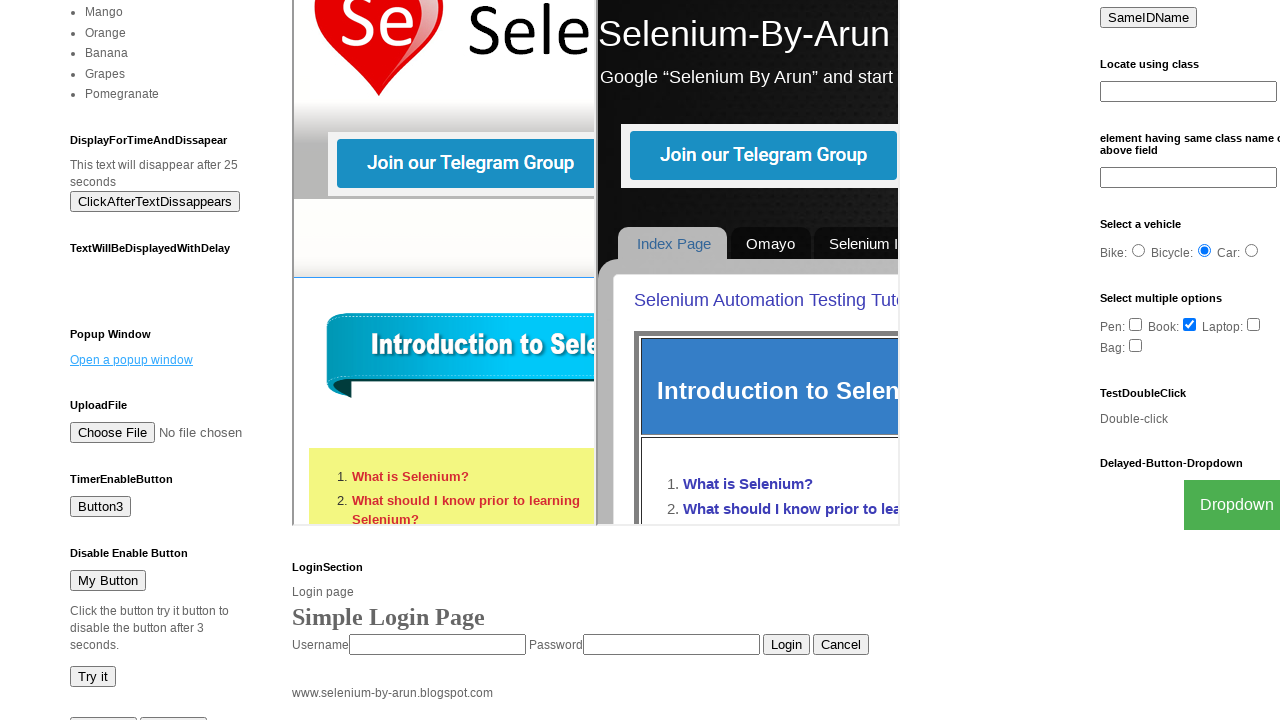

Retrieved list of open pages - total count: 2
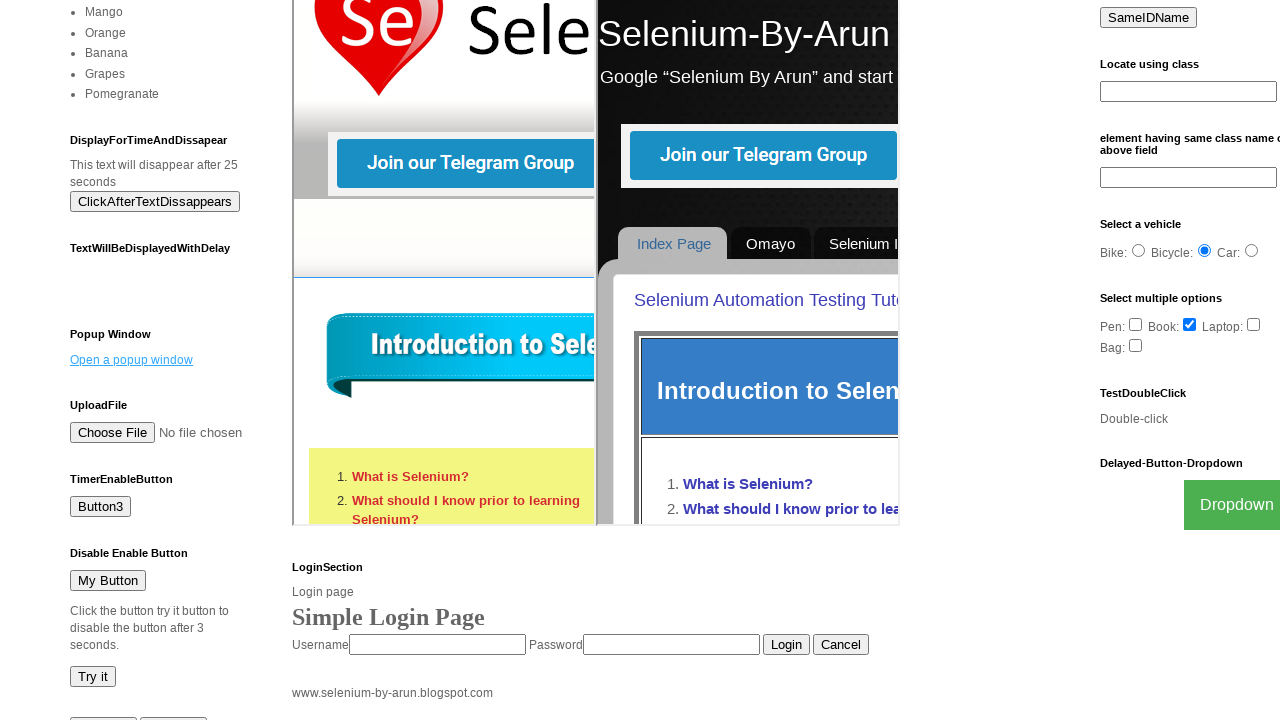

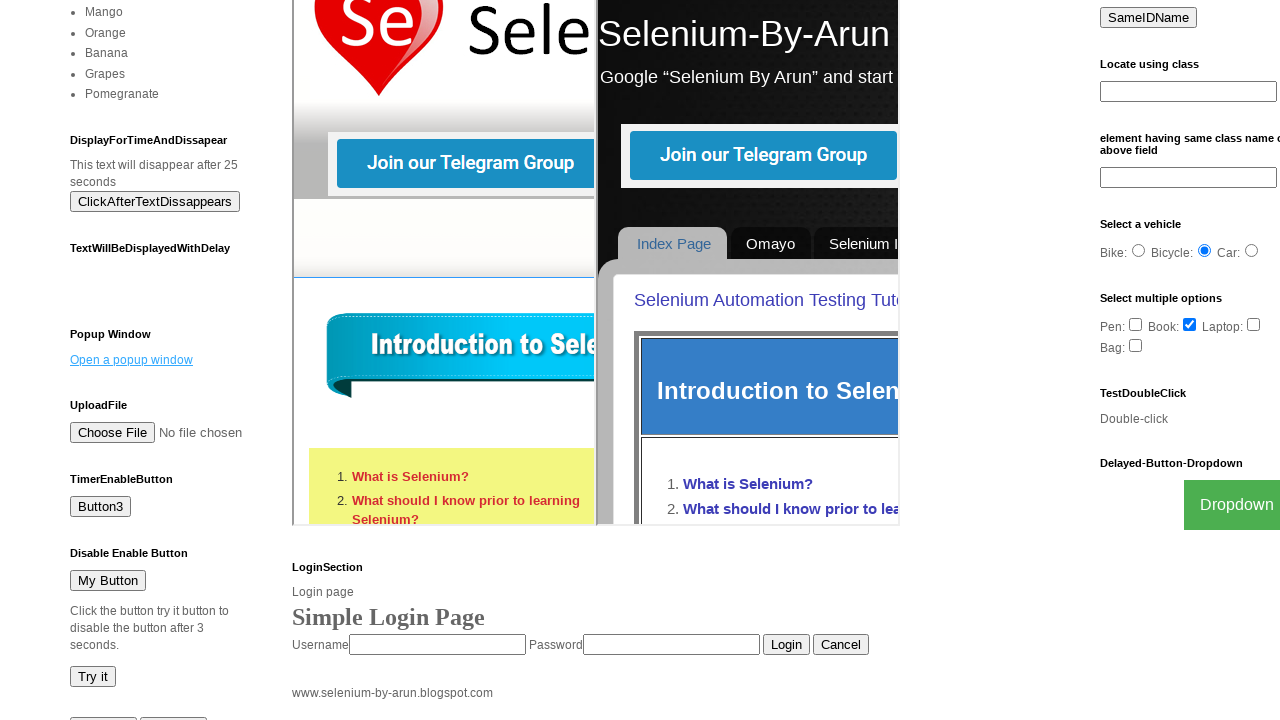